Tests static dropdown selection by selecting an option from a dropdown menu

Starting URL: https://rahulshettyacademy.com/AutomationPractice/

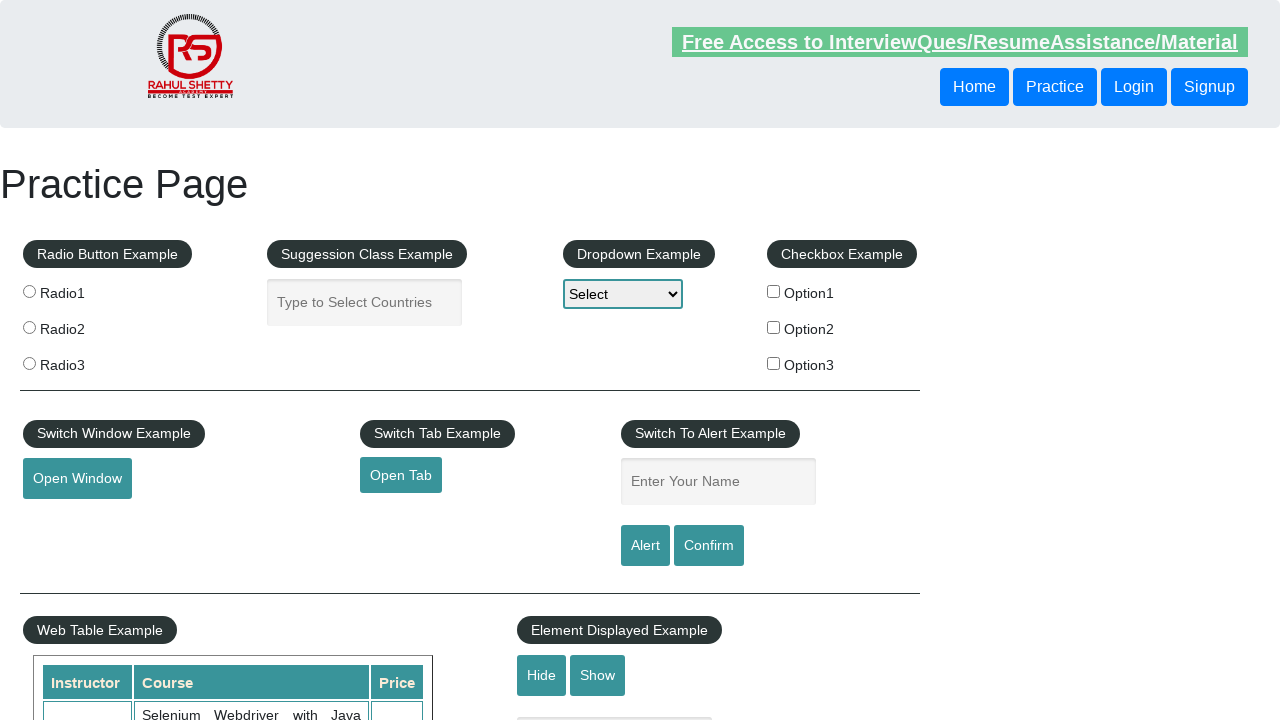

Navigated to AutomationPractice page
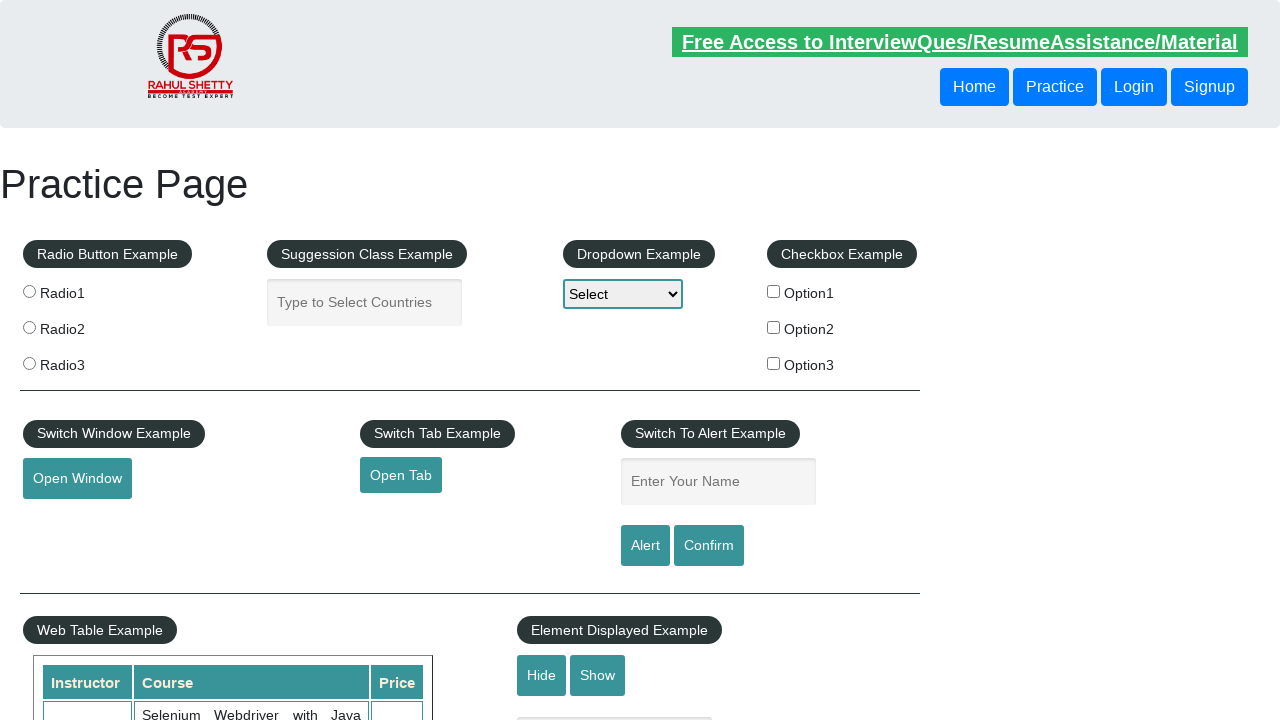

Selected 'option2' from static dropdown menu on #dropdown-class-example
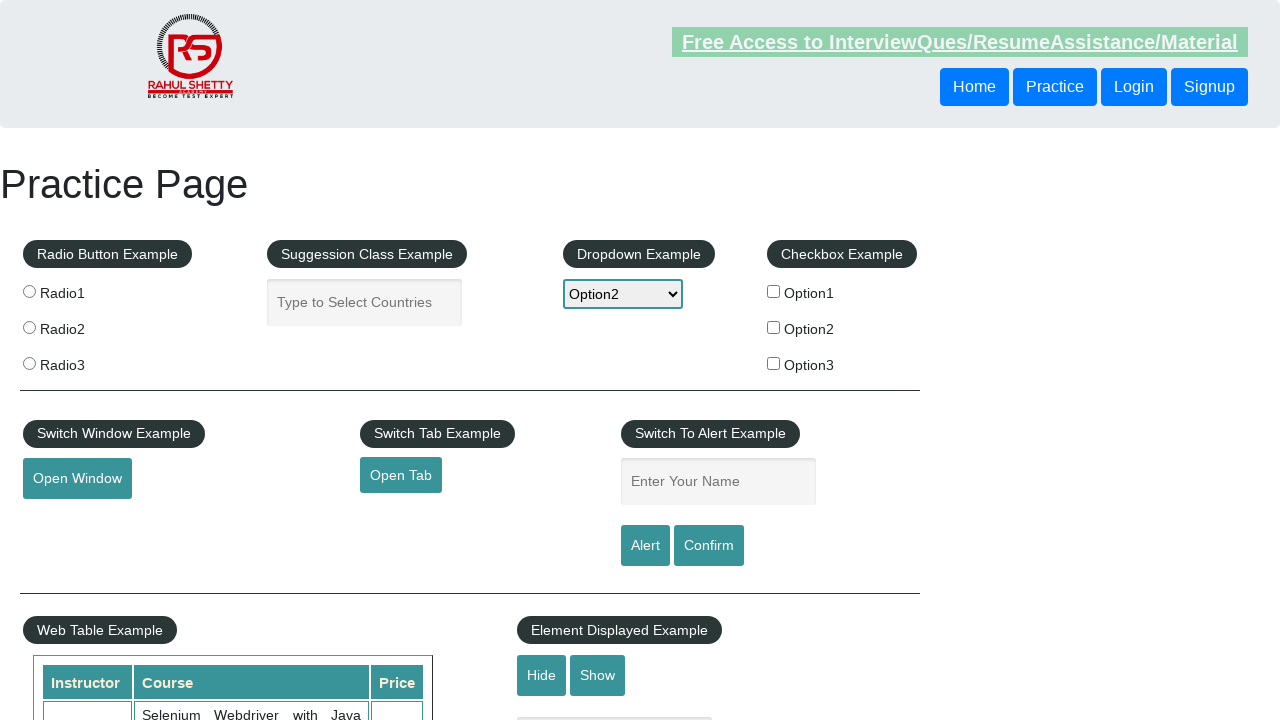

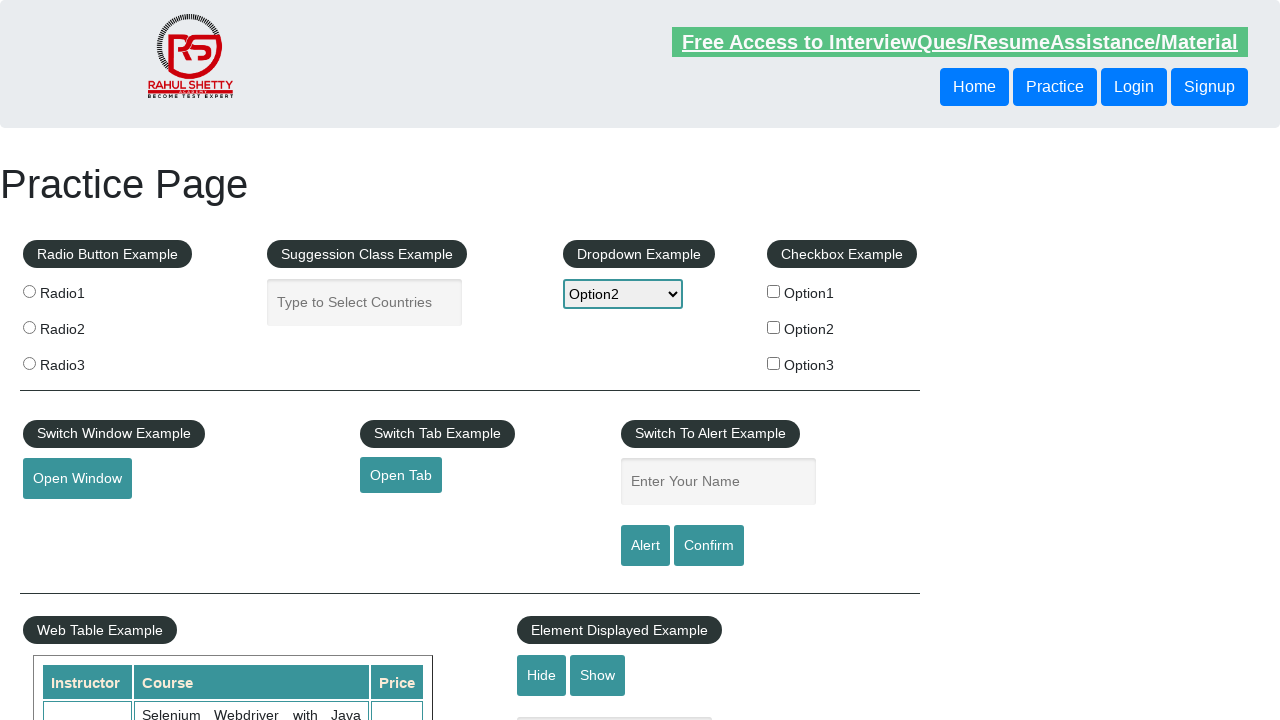